Navigates to PTT Stock bulletin board, waits for article titles to load, then clicks the "previous page" link to navigate to older posts and verifies the page loads.

Starting URL: https://www.ptt.cc/bbs/Stock/index.html

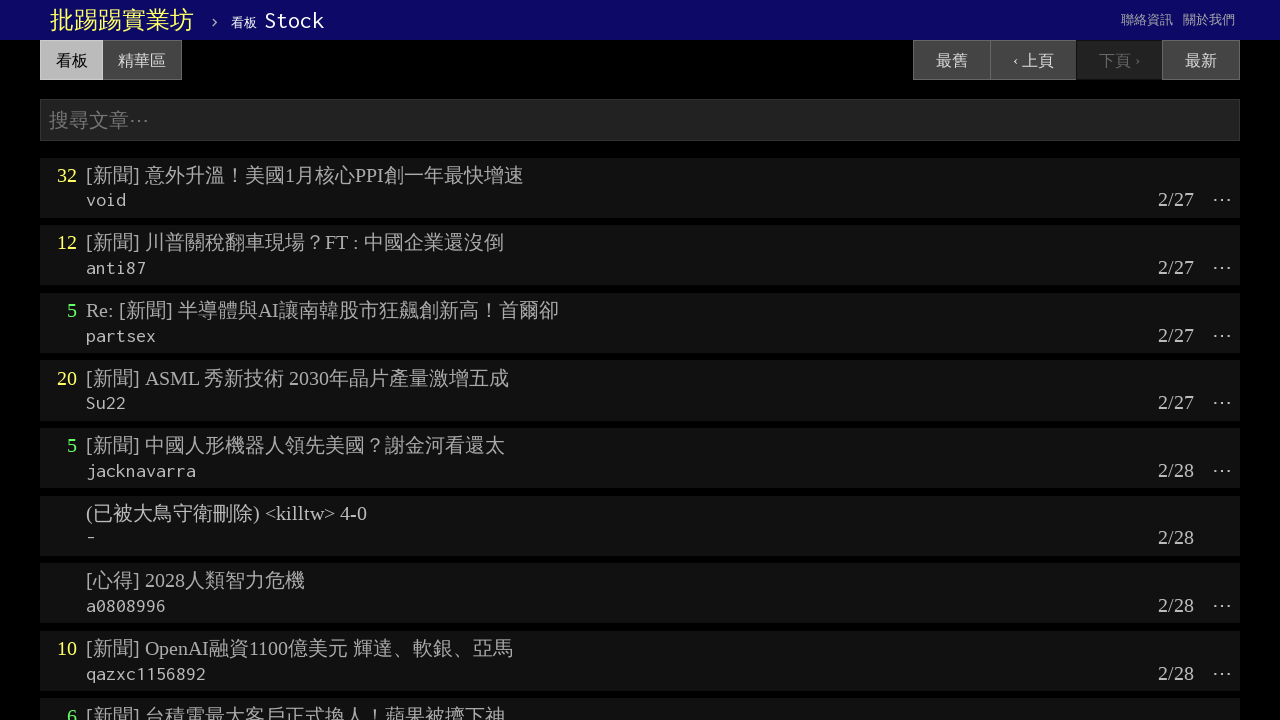

Waited for article titles to load on current page
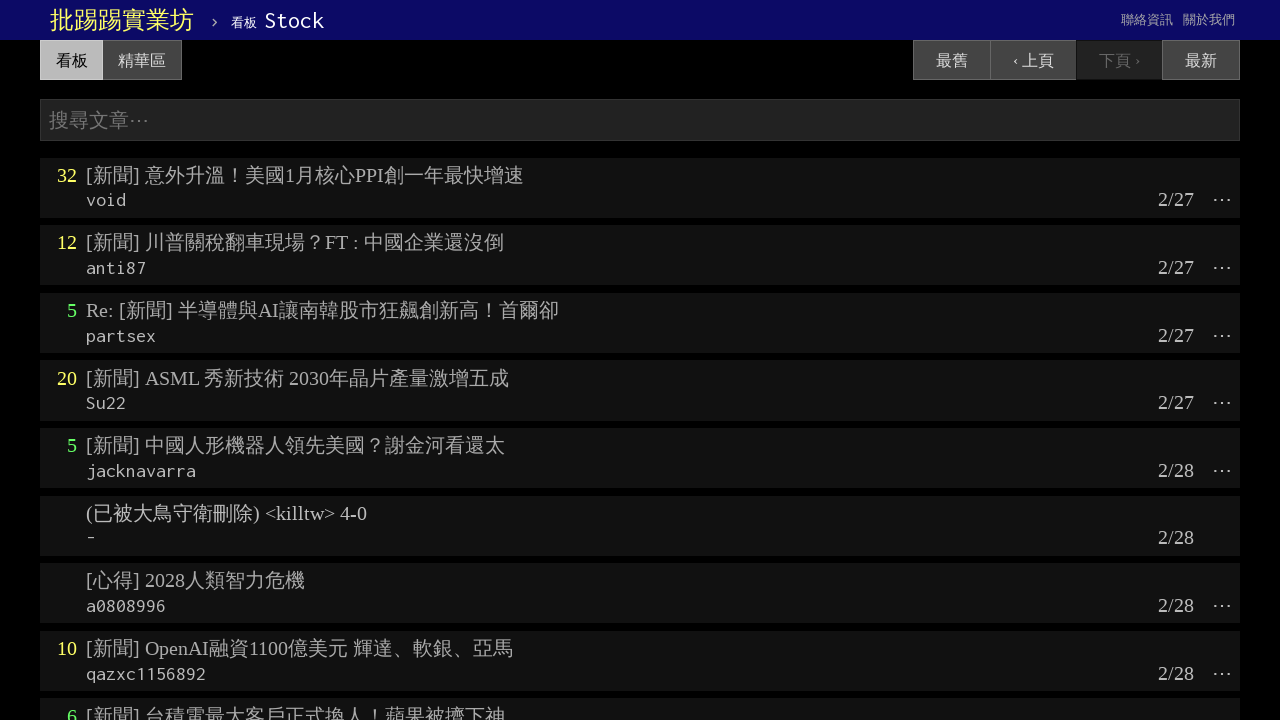

Clicked the previous page link to navigate to older articles at (1033, 60) on a:has-text('‹ 上頁')
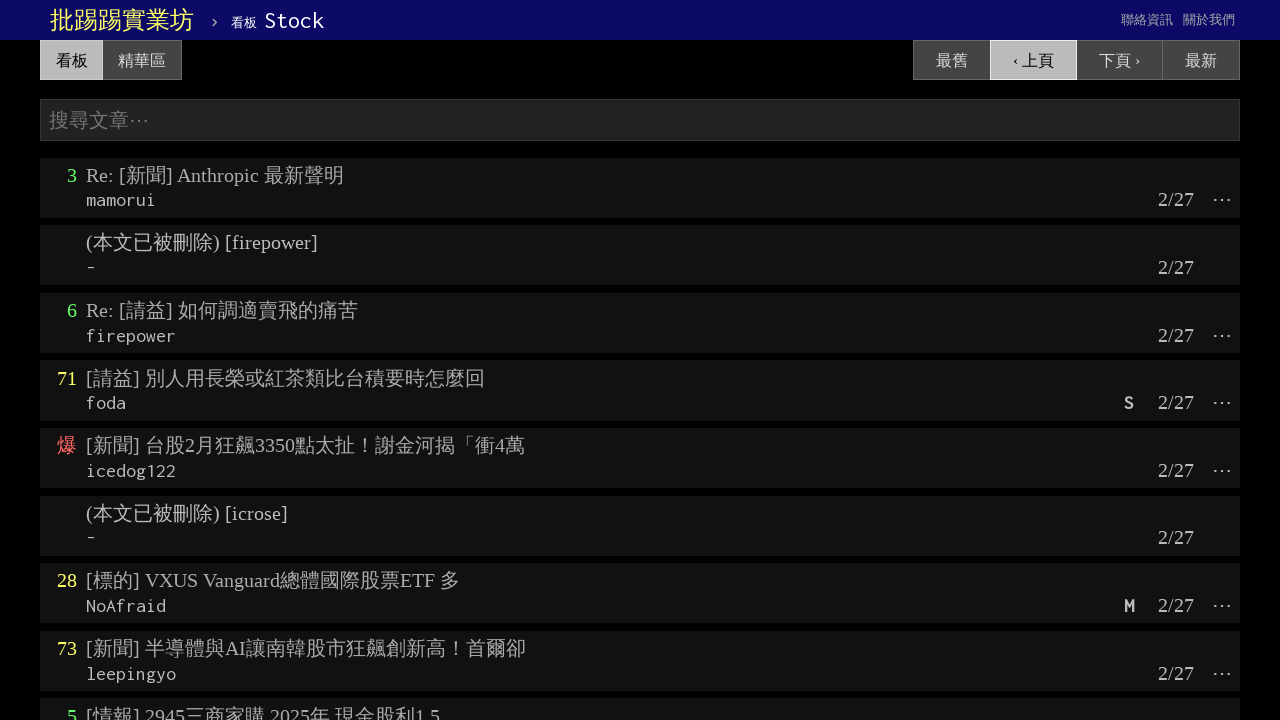

Verified previous page loaded with article titles
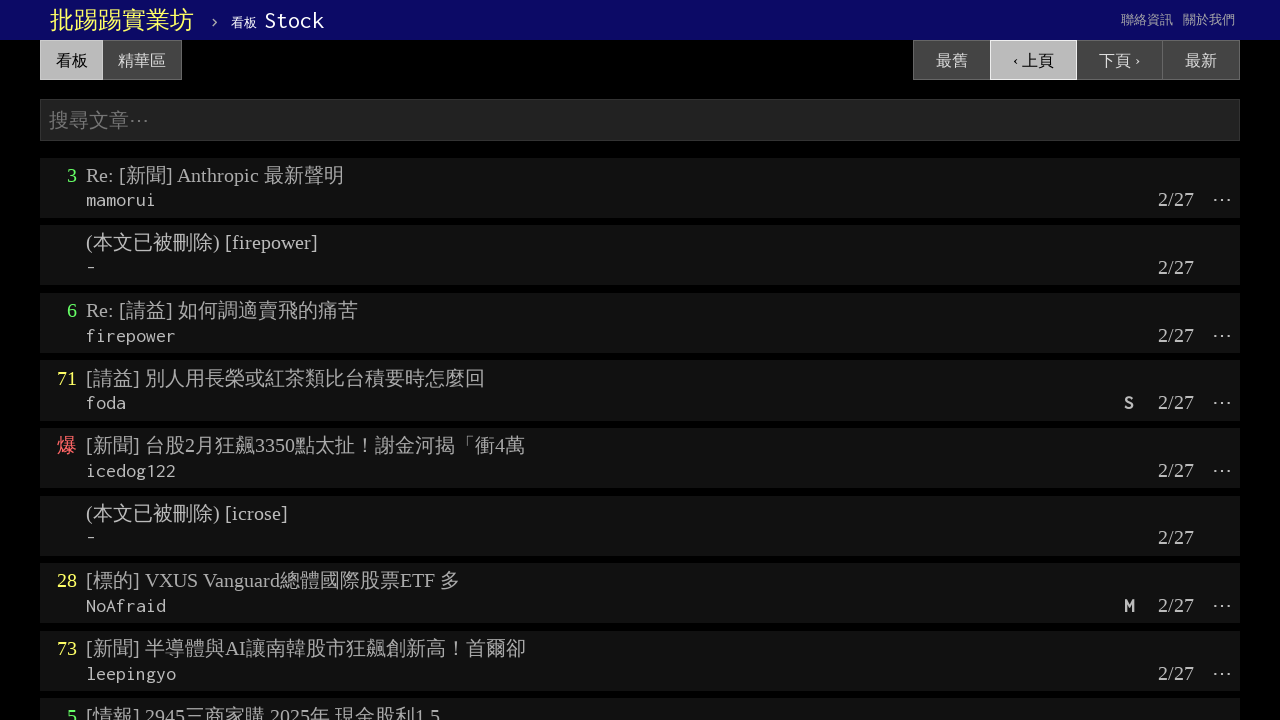

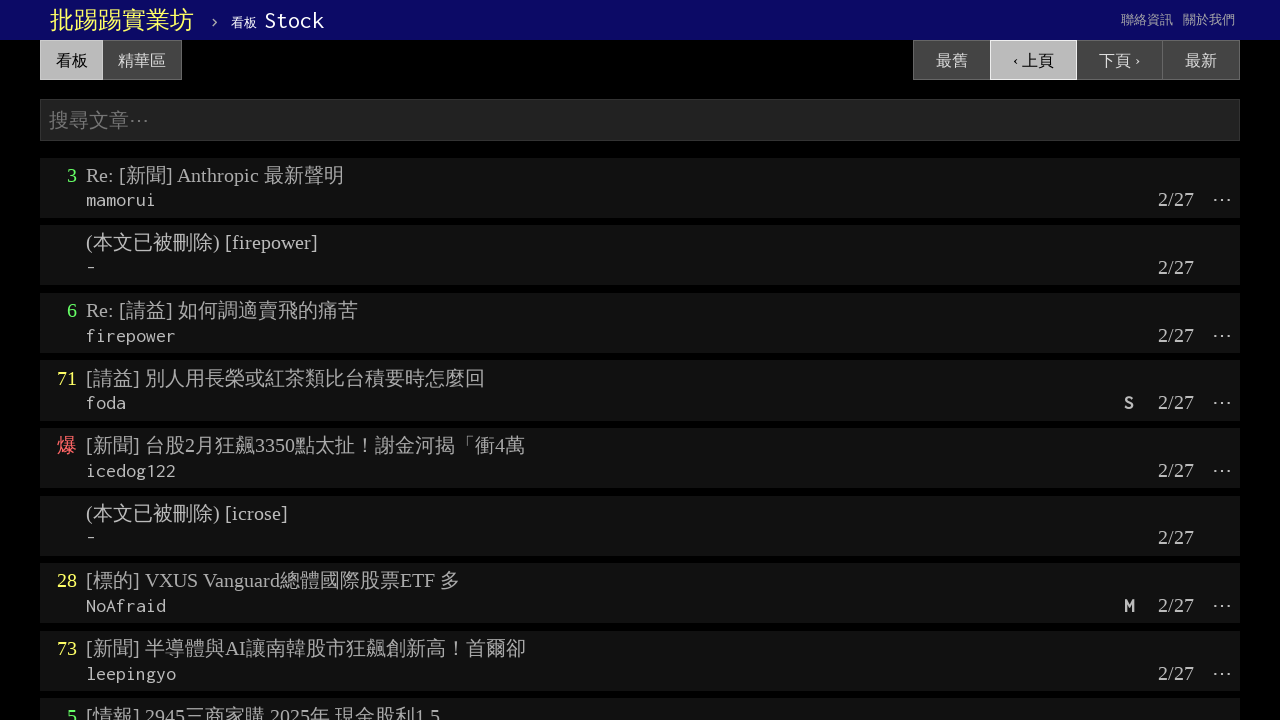